Tests if form elements are displayed and fills them with values when they are visible

Starting URL: https://automationfc.github.io/basic-form/index.html

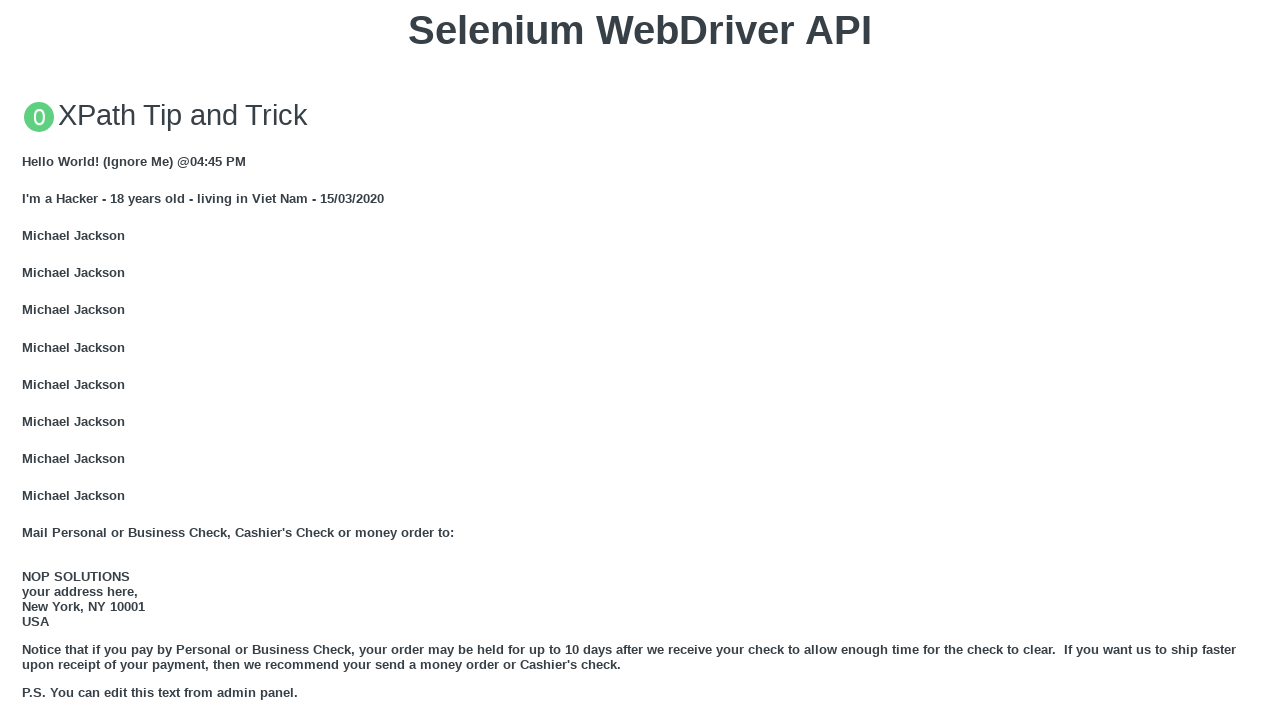

Email textbox is visible
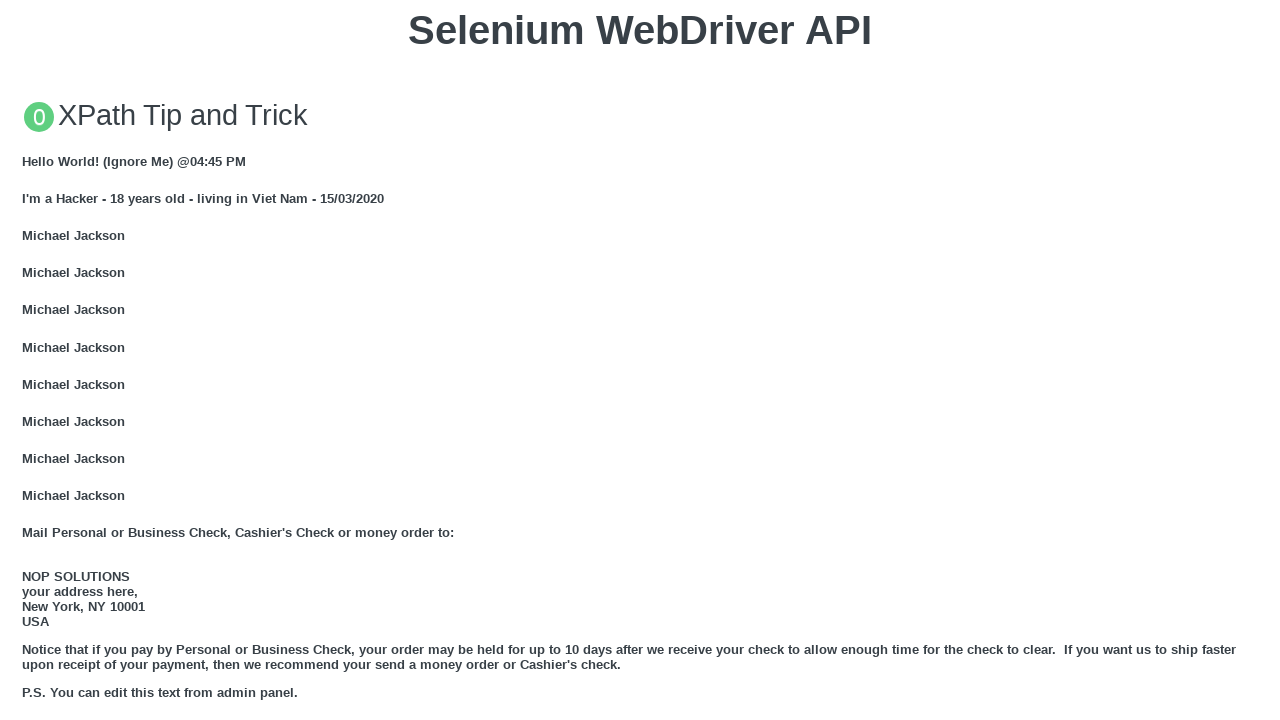

Filled email textbox with 'Automation Testing' on //input[@id='mail']
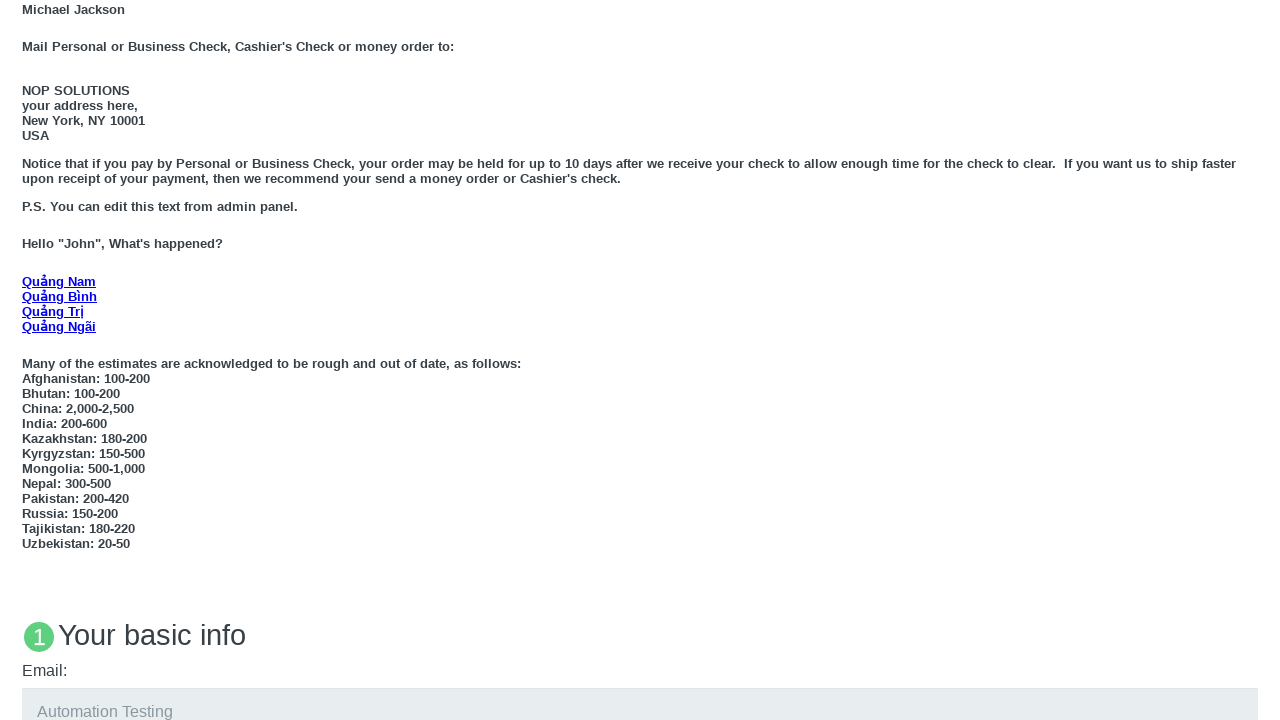

Age 'under 18' radio button is visible
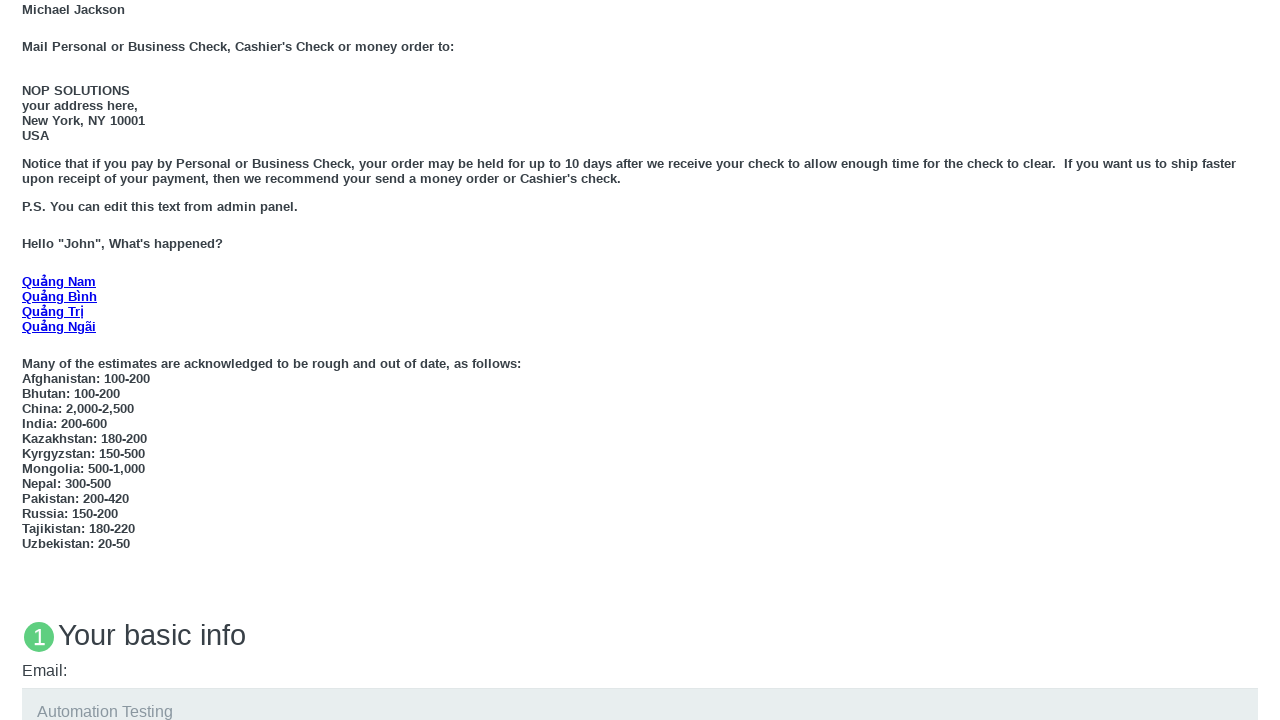

Clicked 'under 18' radio button at (28, 360) on xpath=//input[@value='under_18']
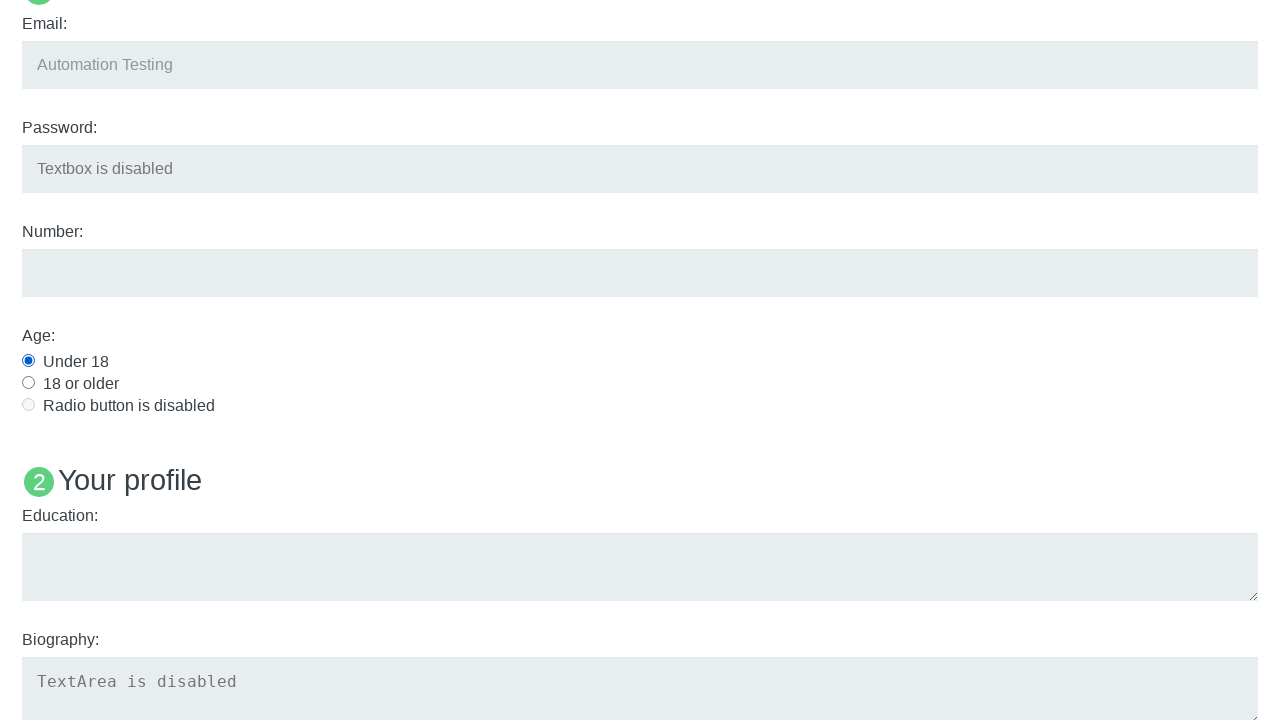

Education textarea is visible
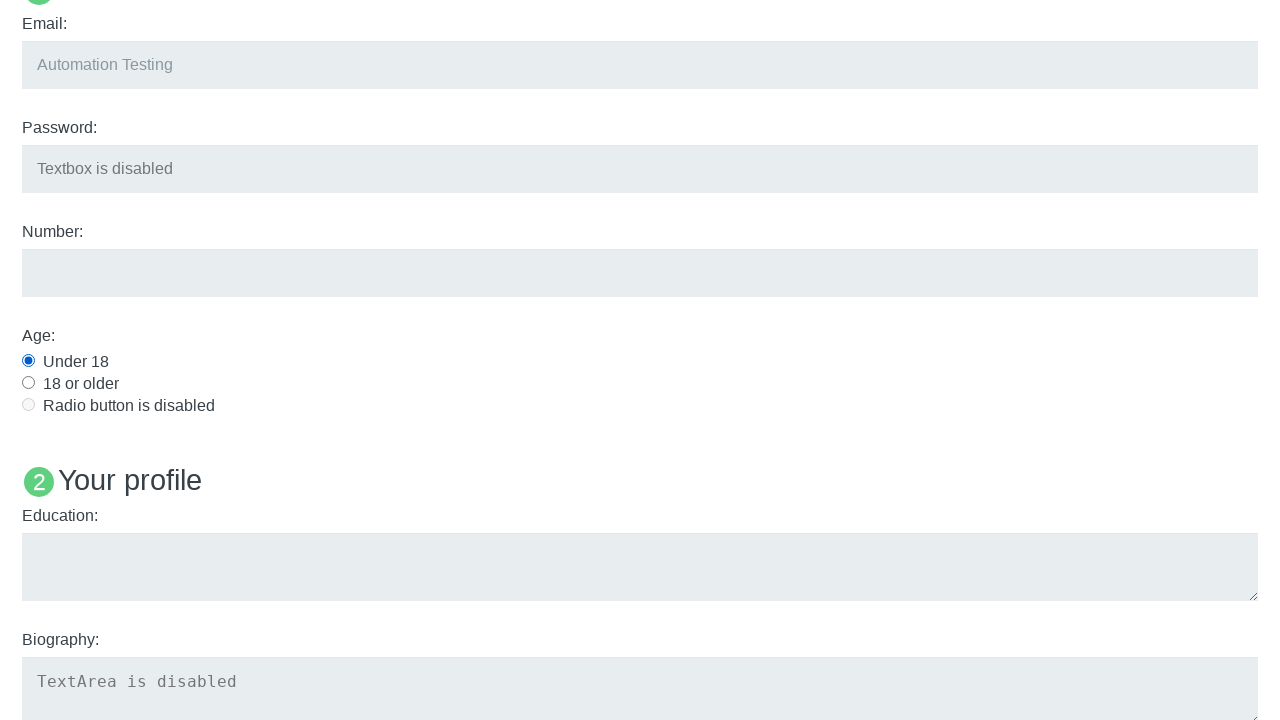

Filled education textarea with 'Automation' on //textarea[@id='edu']
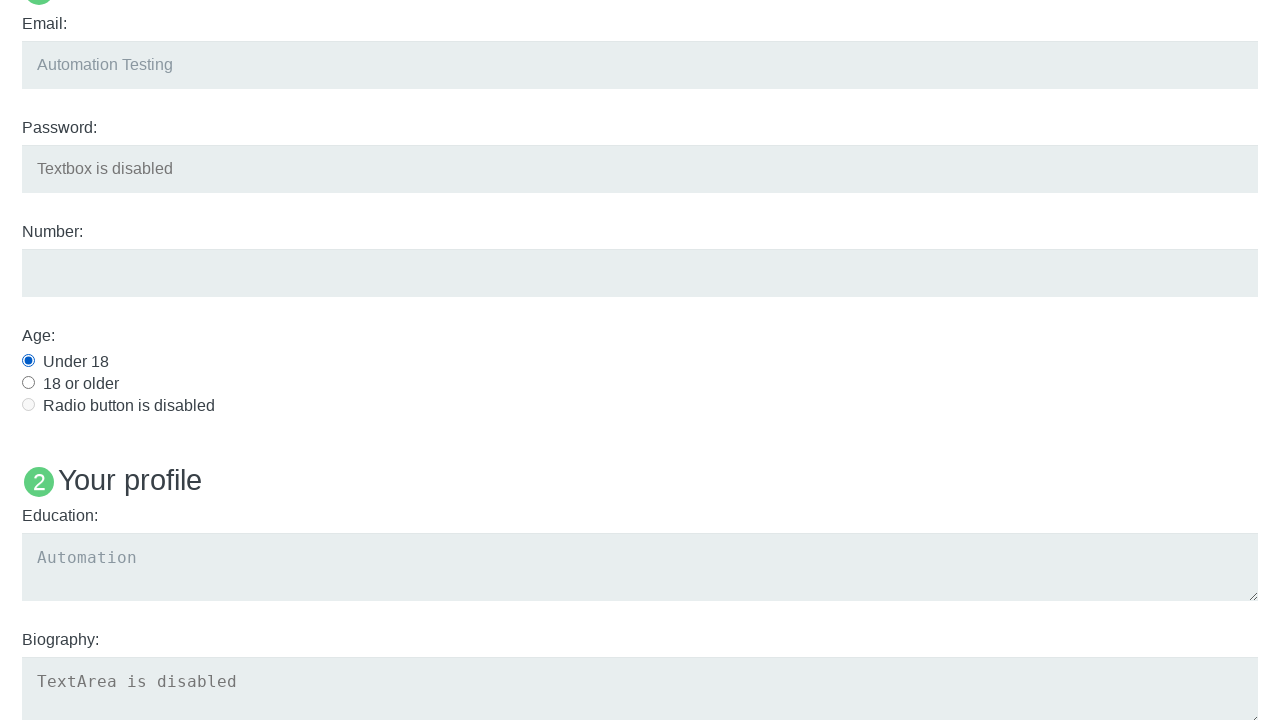

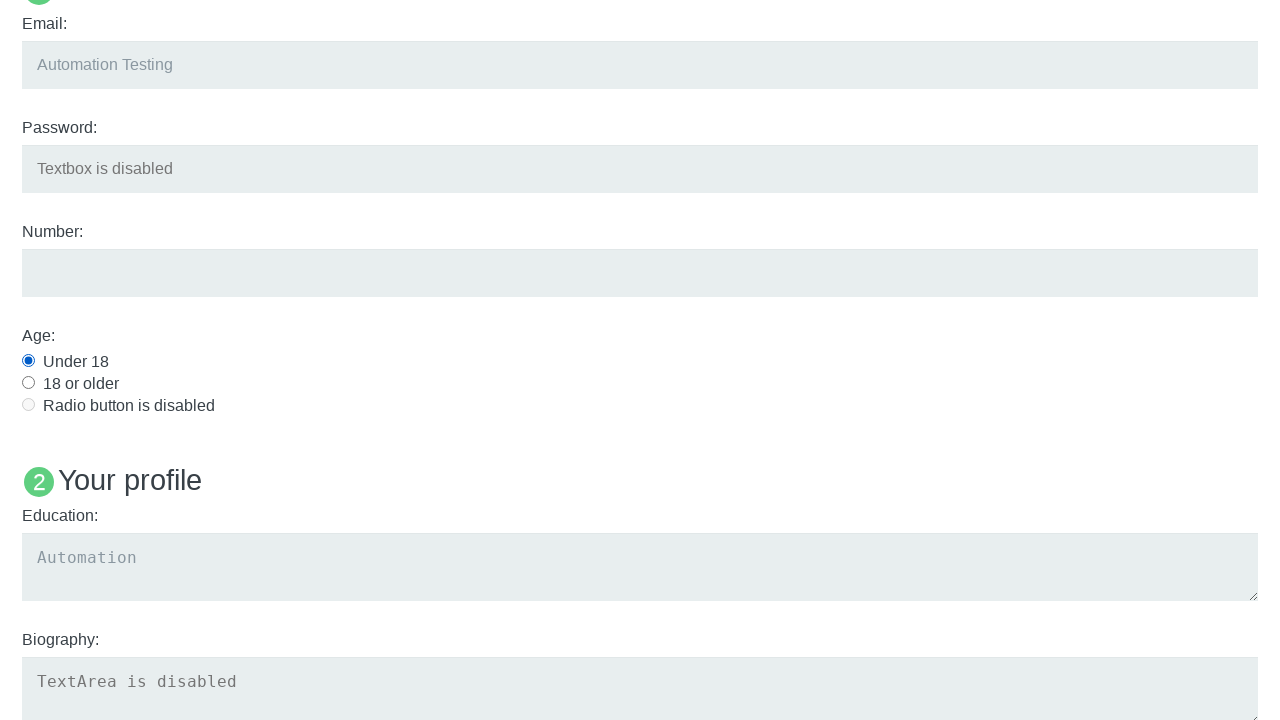